Tests a math challenge page by reading an input value, calculating the result using a logarithmic formula, filling in the answer, checking required checkboxes, and submitting the form.

Starting URL: https://suninjuly.github.io/math.html

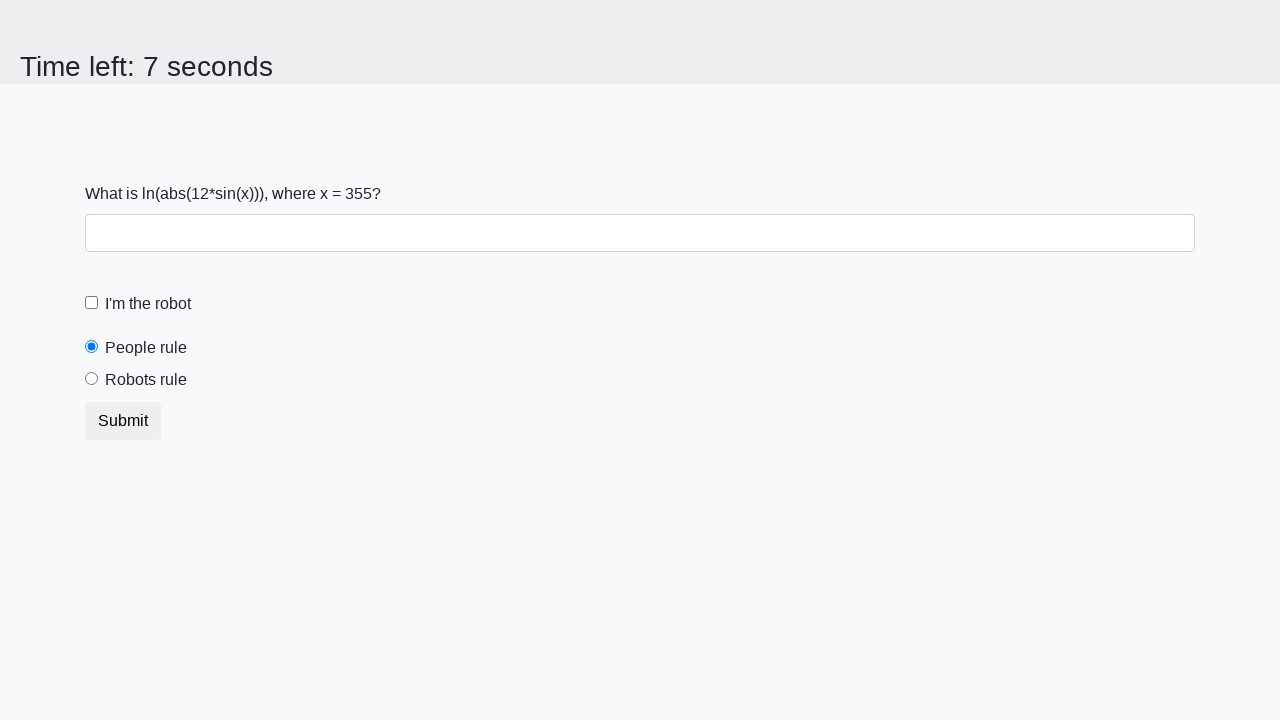

Located the input value element
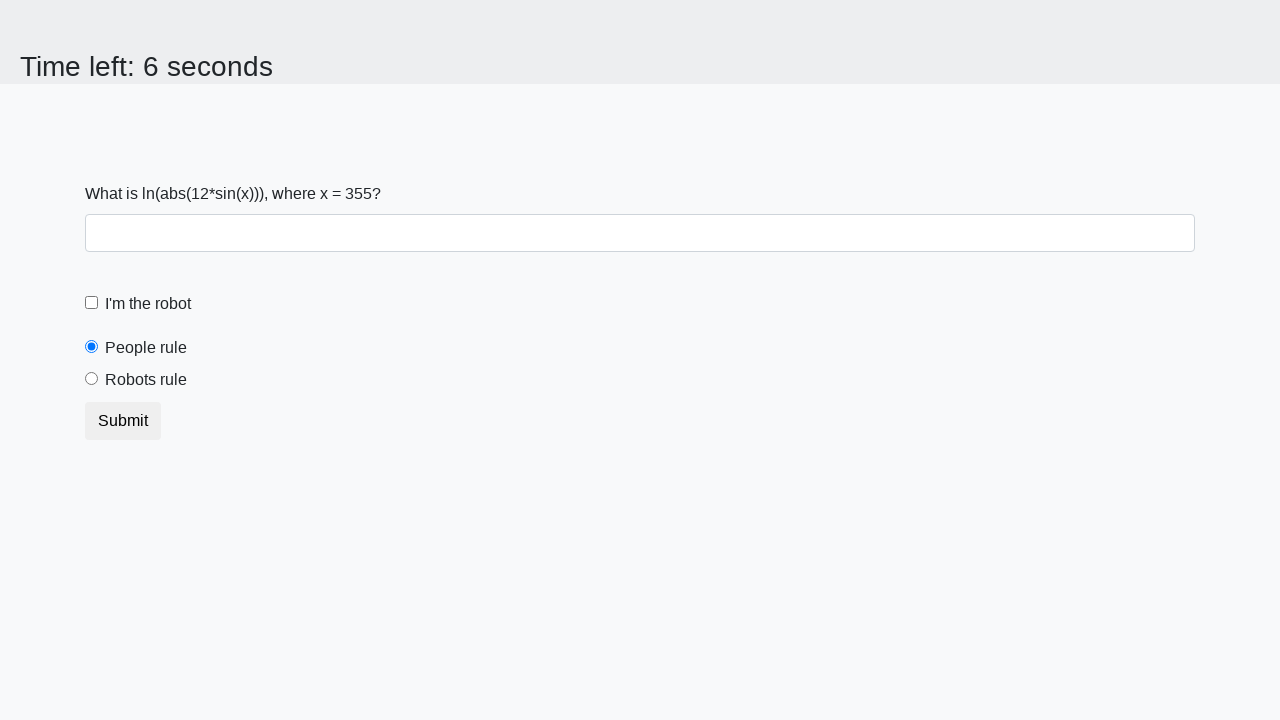

Extracted input value from the page
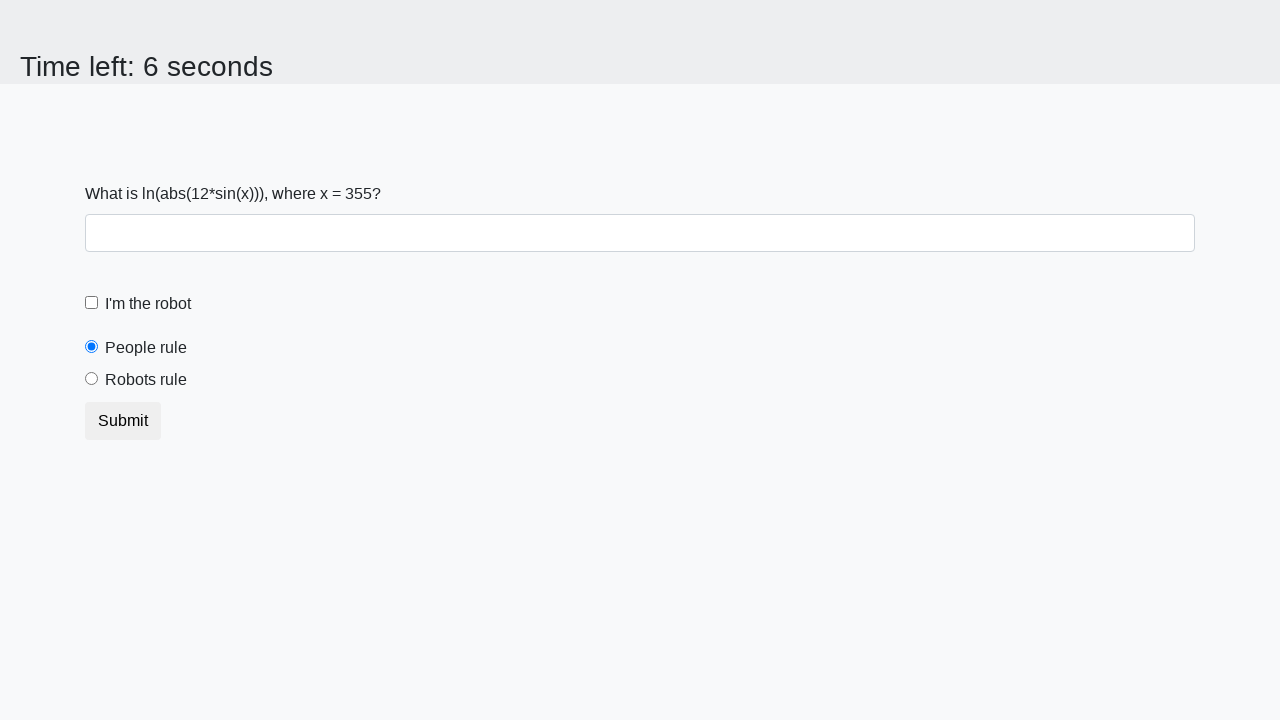

Calculated logarithmic formula result using extracted input value
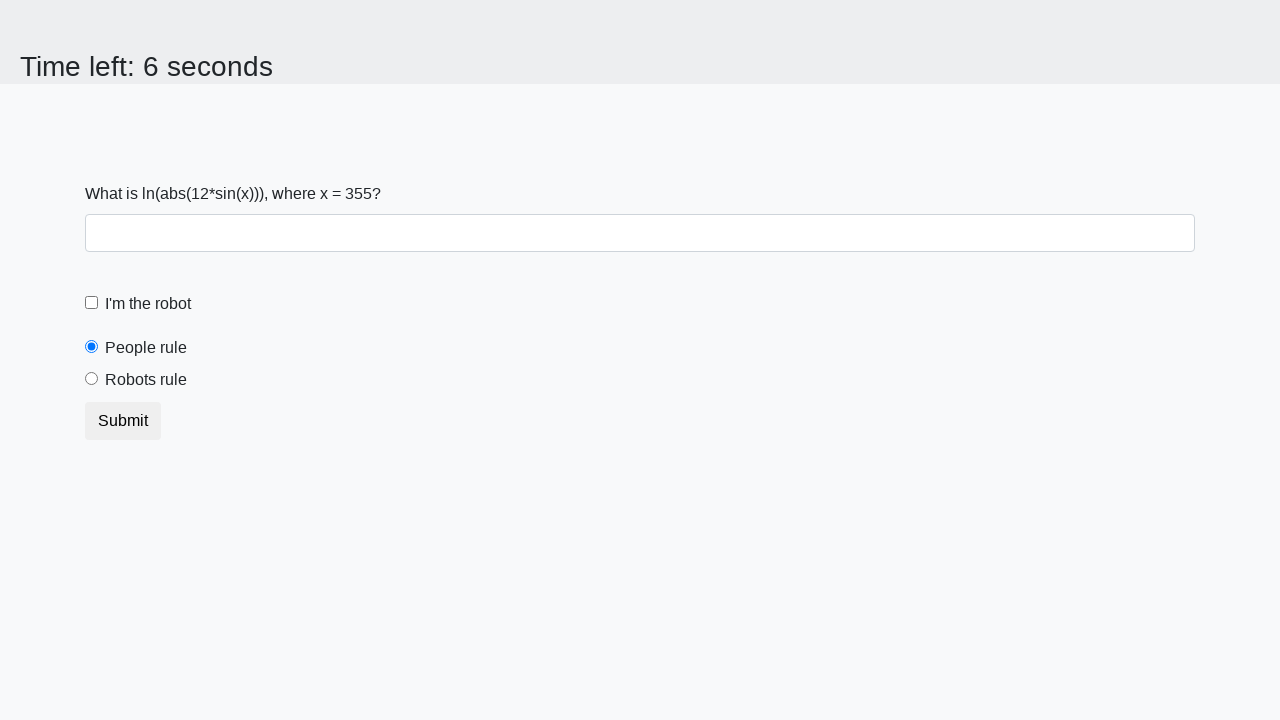

Filled answer field with calculated result on input#answer
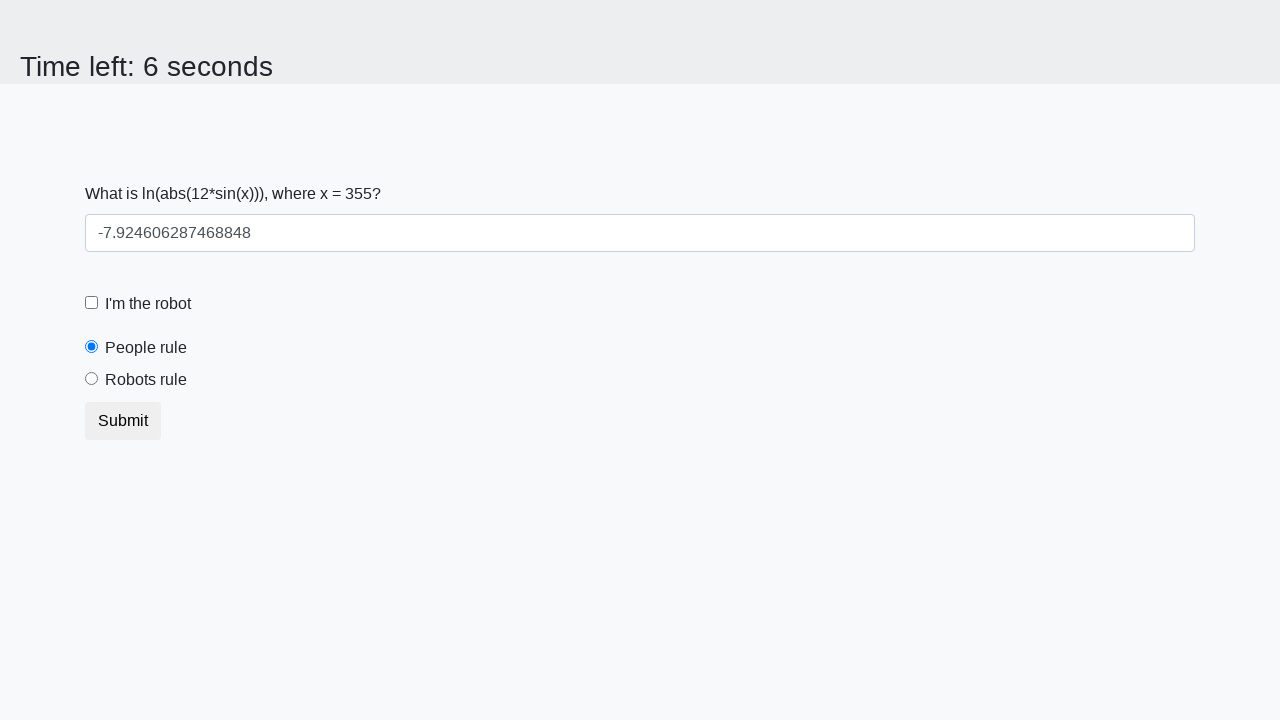

Checked the robot checkbox at (92, 303) on input#robotCheckbox
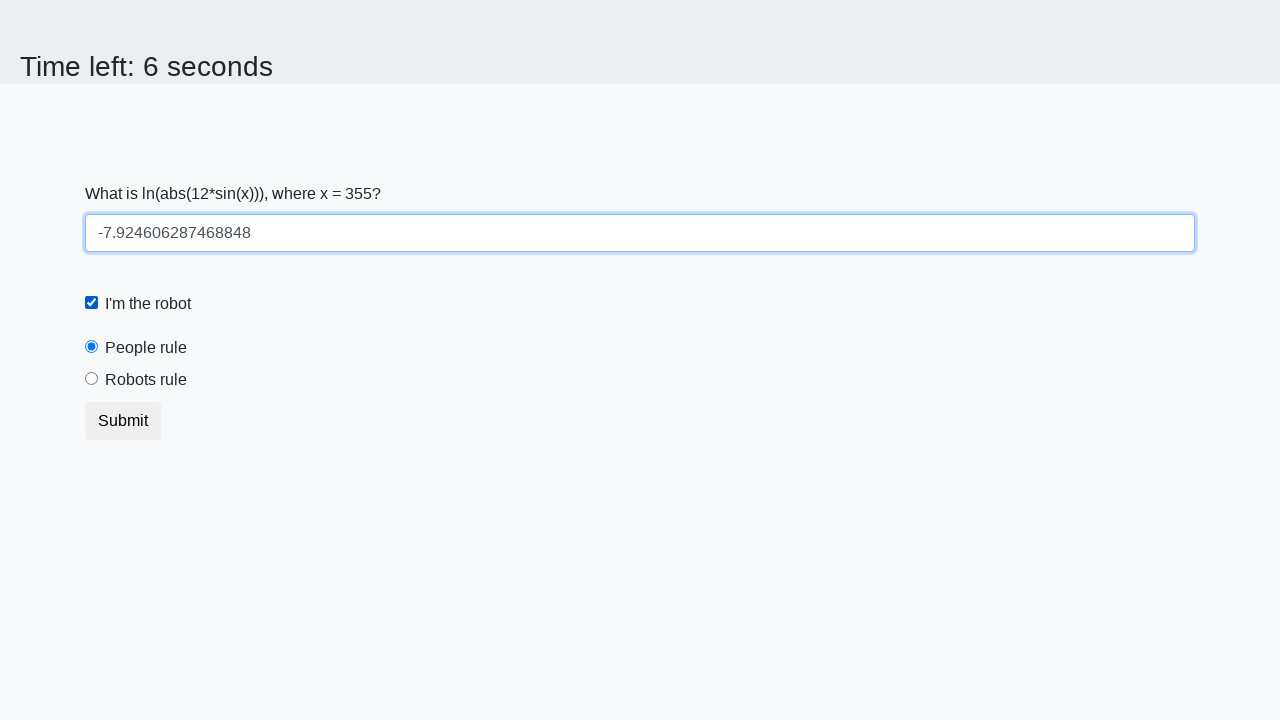

Selected the robots rule radio button at (92, 379) on input#robotsRule
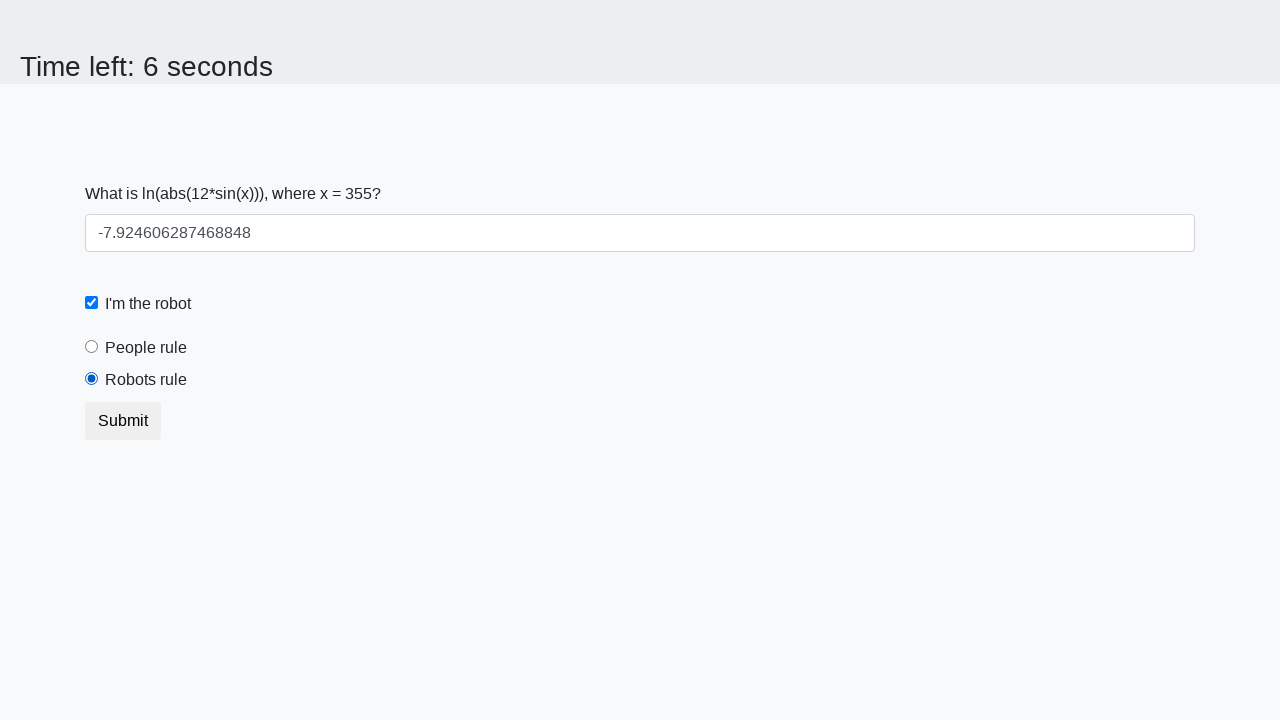

Clicked the submit button at (123, 421) on button.btn
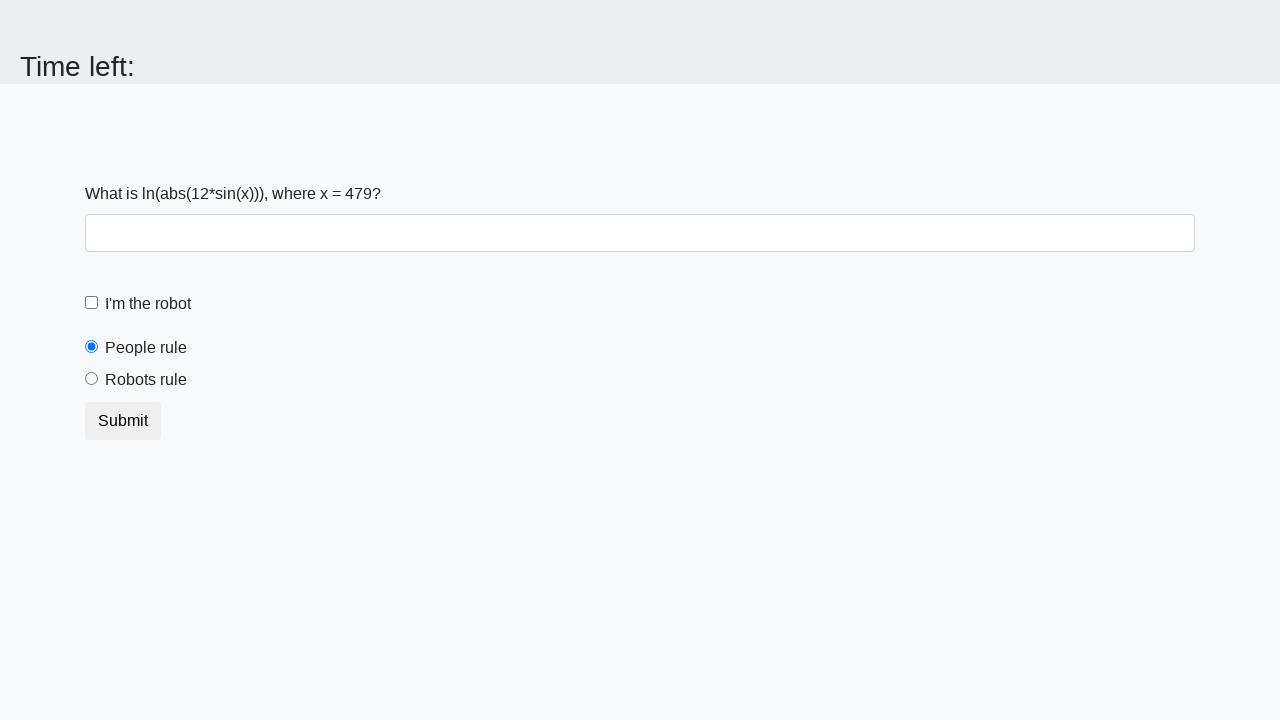

Waited for form submission response
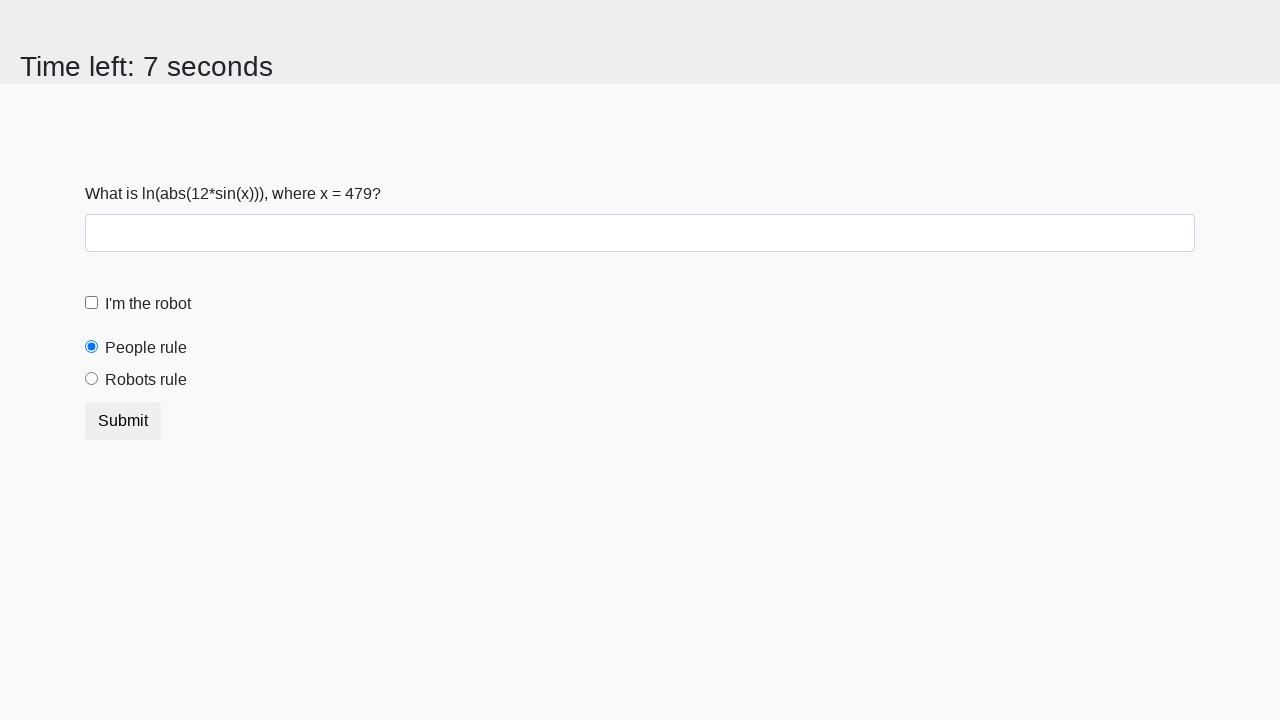

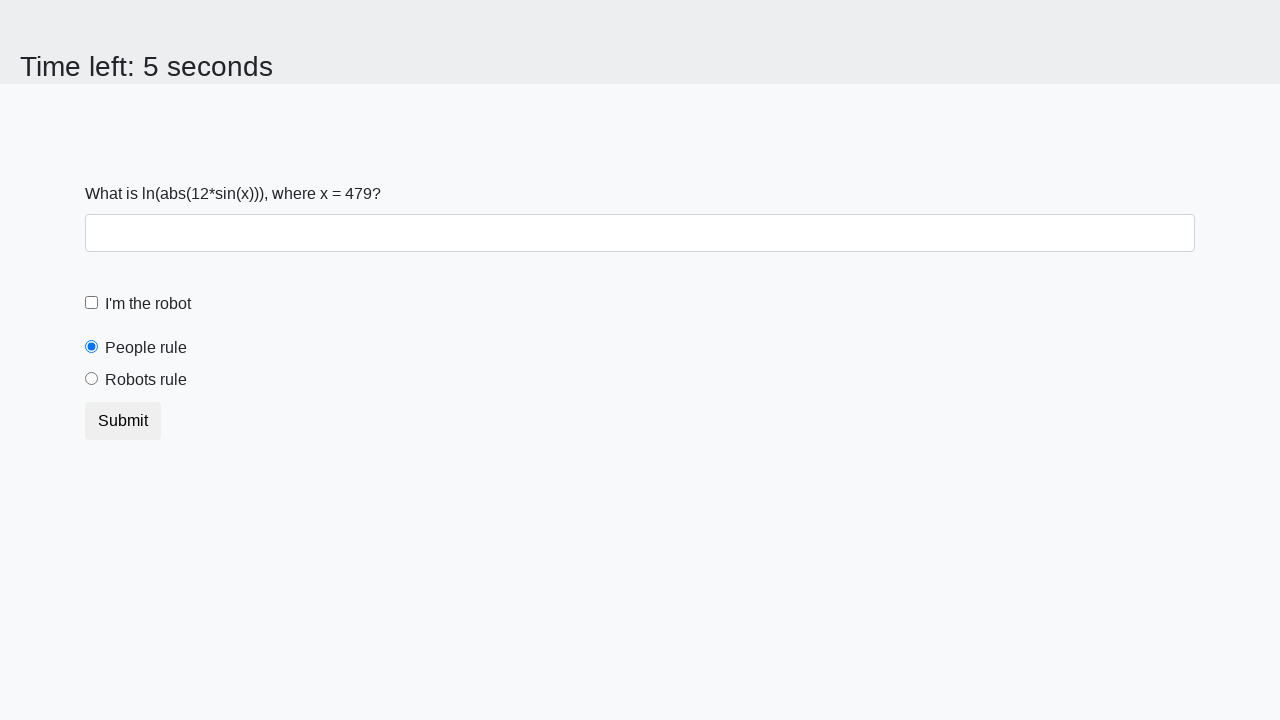